Opens the Sauce Demo website and maximizes the browser window. This is a basic browser navigation test that verifies the page loads successfully.

Starting URL: https://www.saucedemo.com/

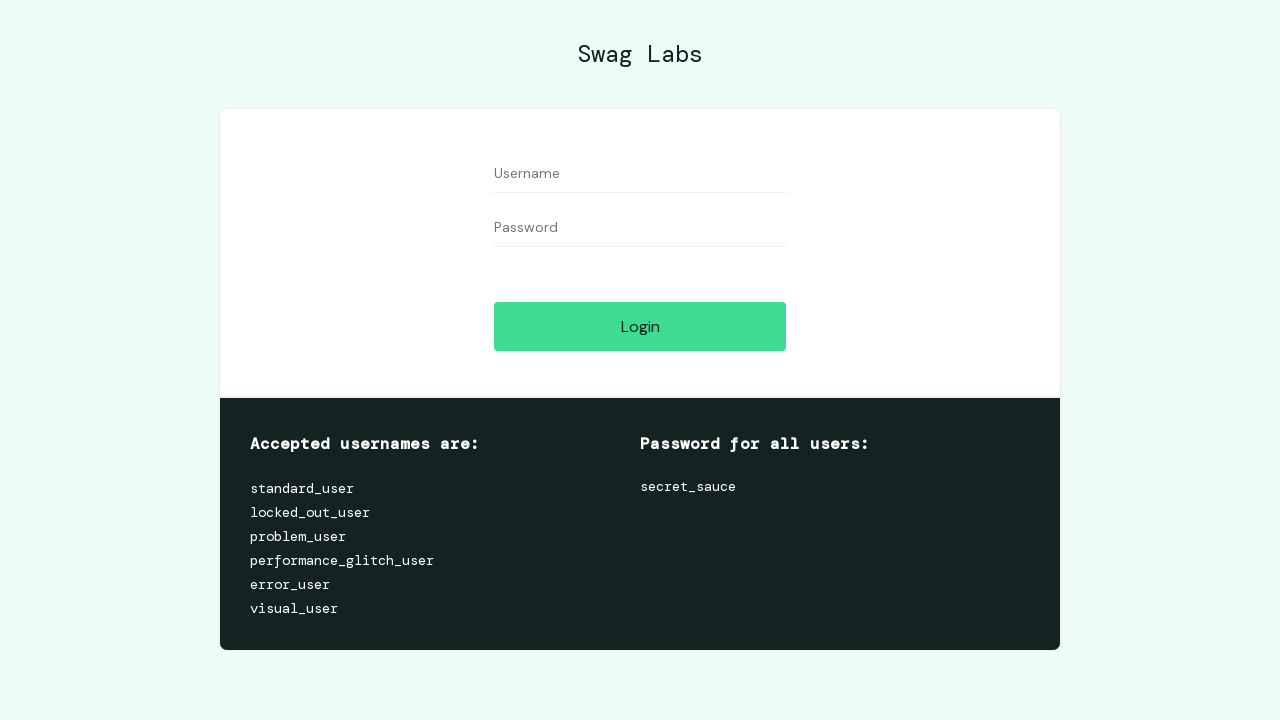

Set viewport size to 1920x1080 to maximize browser window
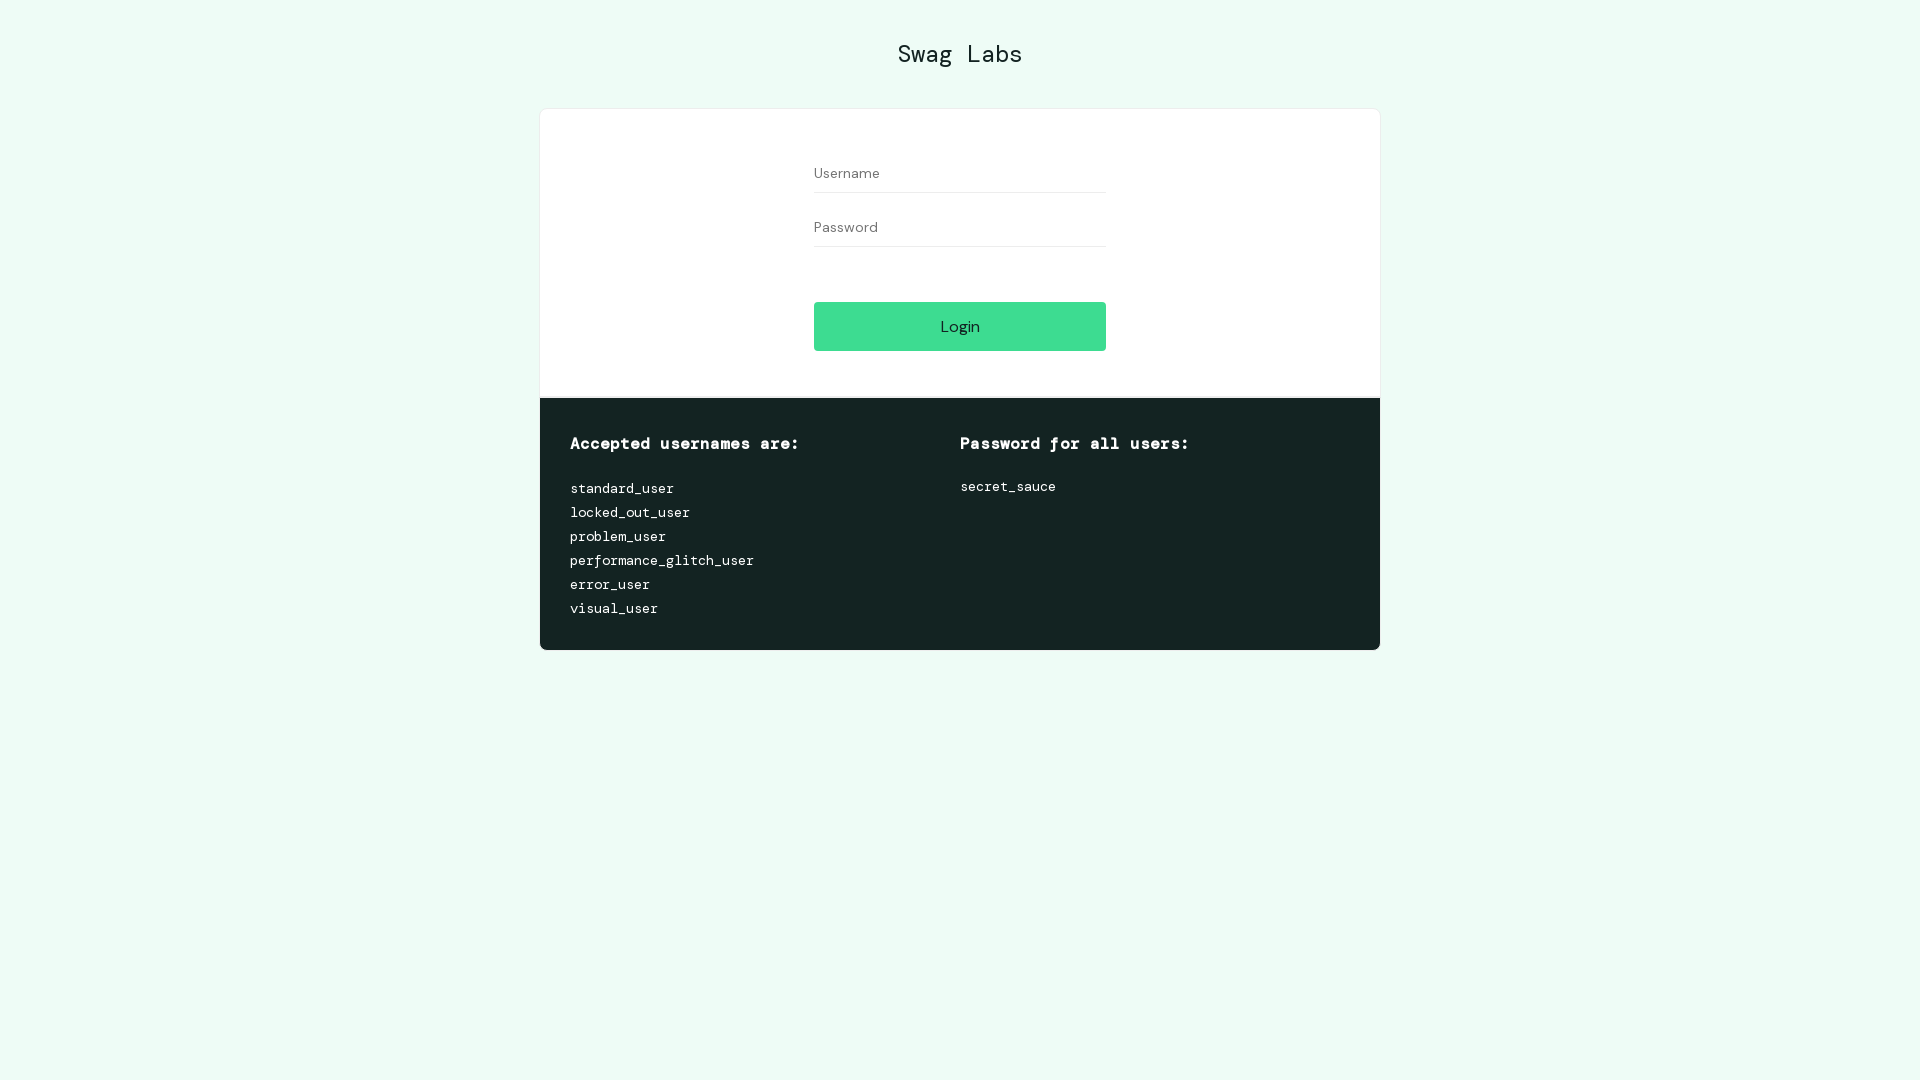

Sauce Demo website loaded successfully - DOM content ready
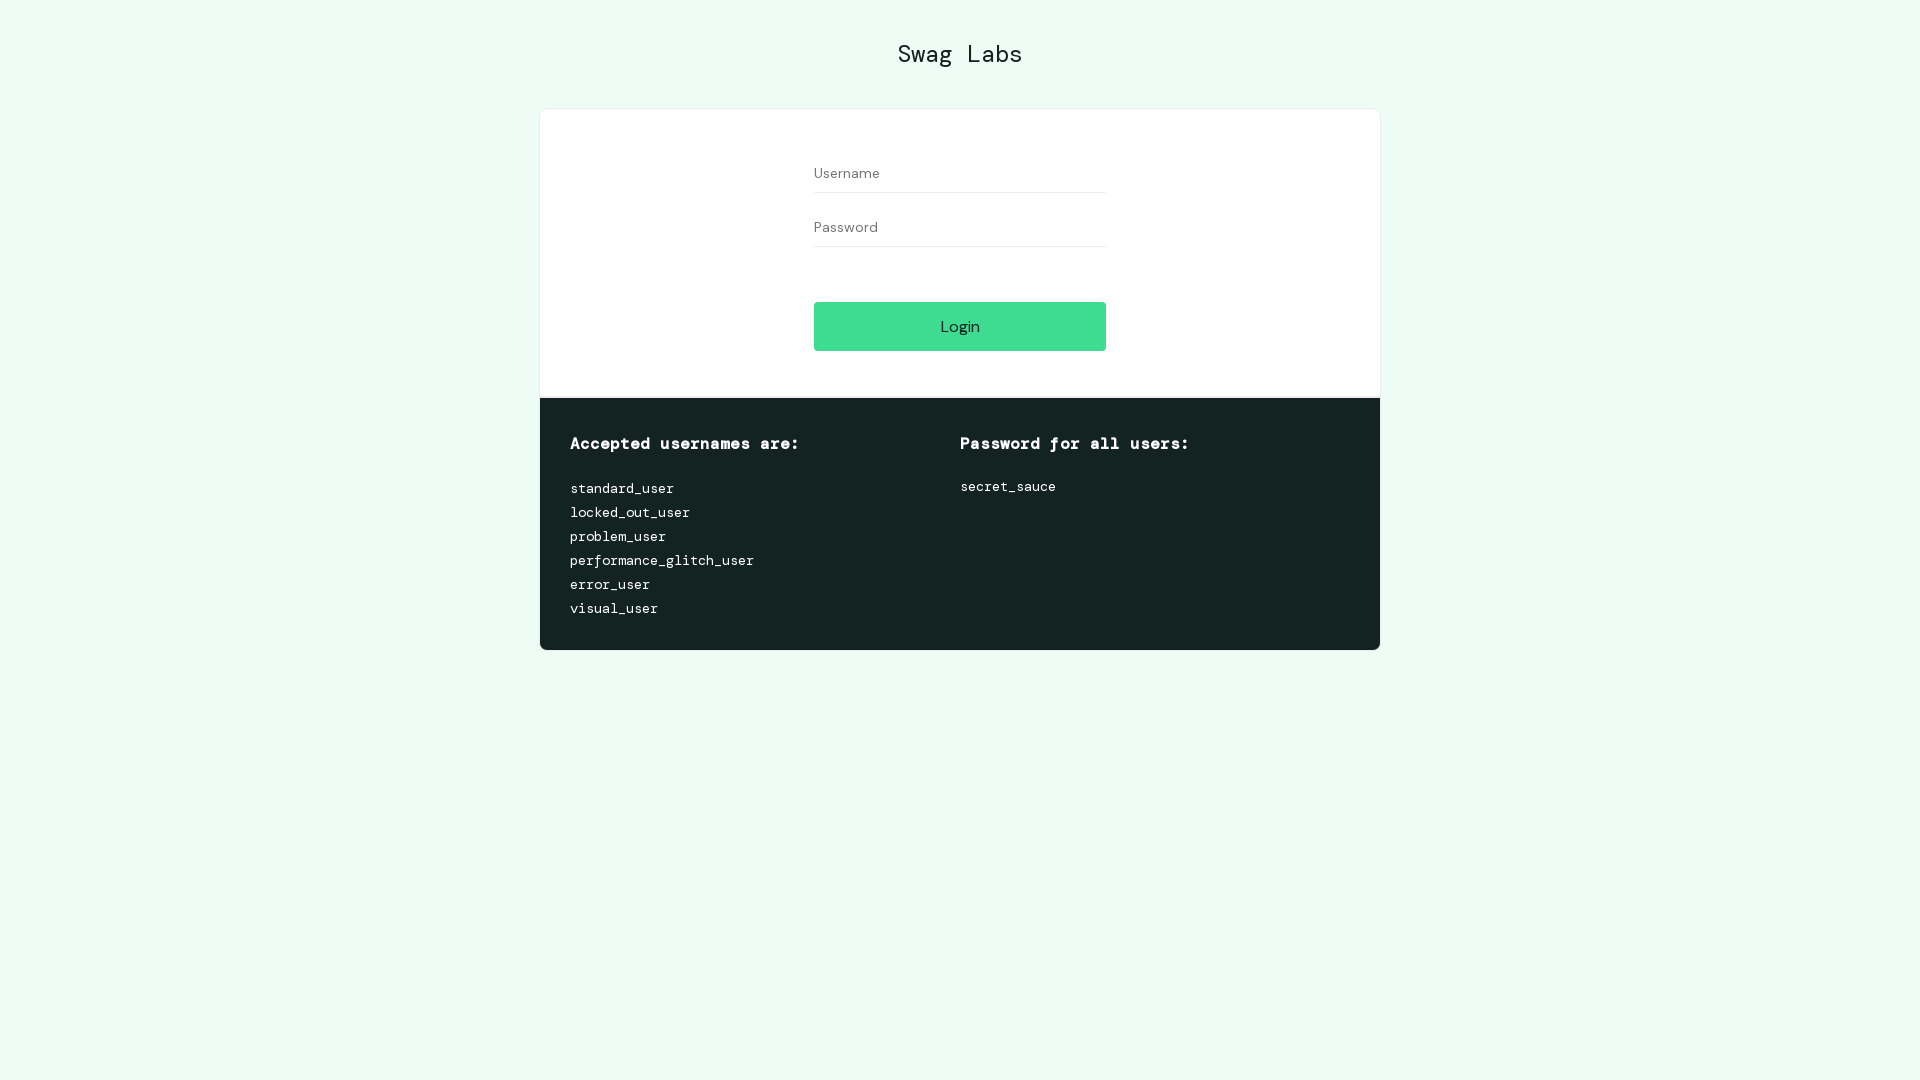

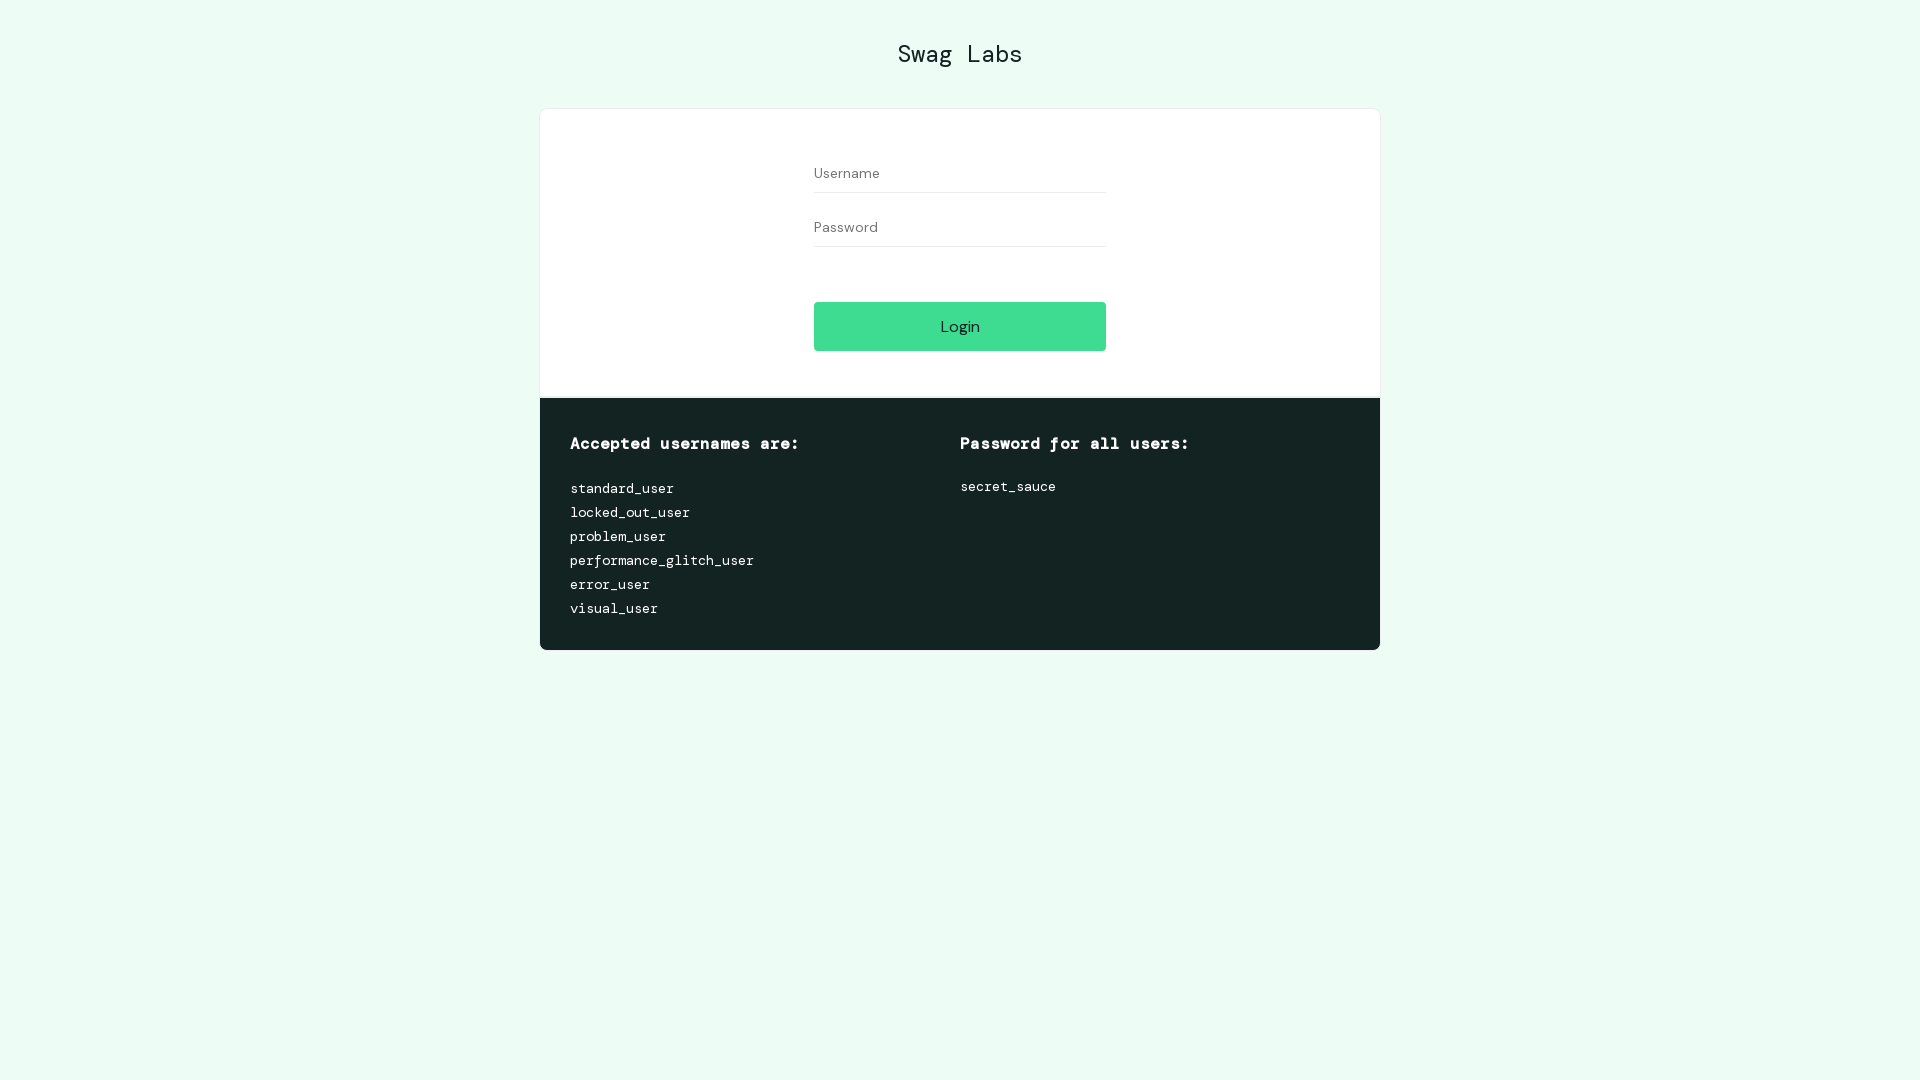